Tests filling out a practice form with first name, last name, email, gender, phone number and submitting it.

Starting URL: https://demoqa.com/automation-practice-form

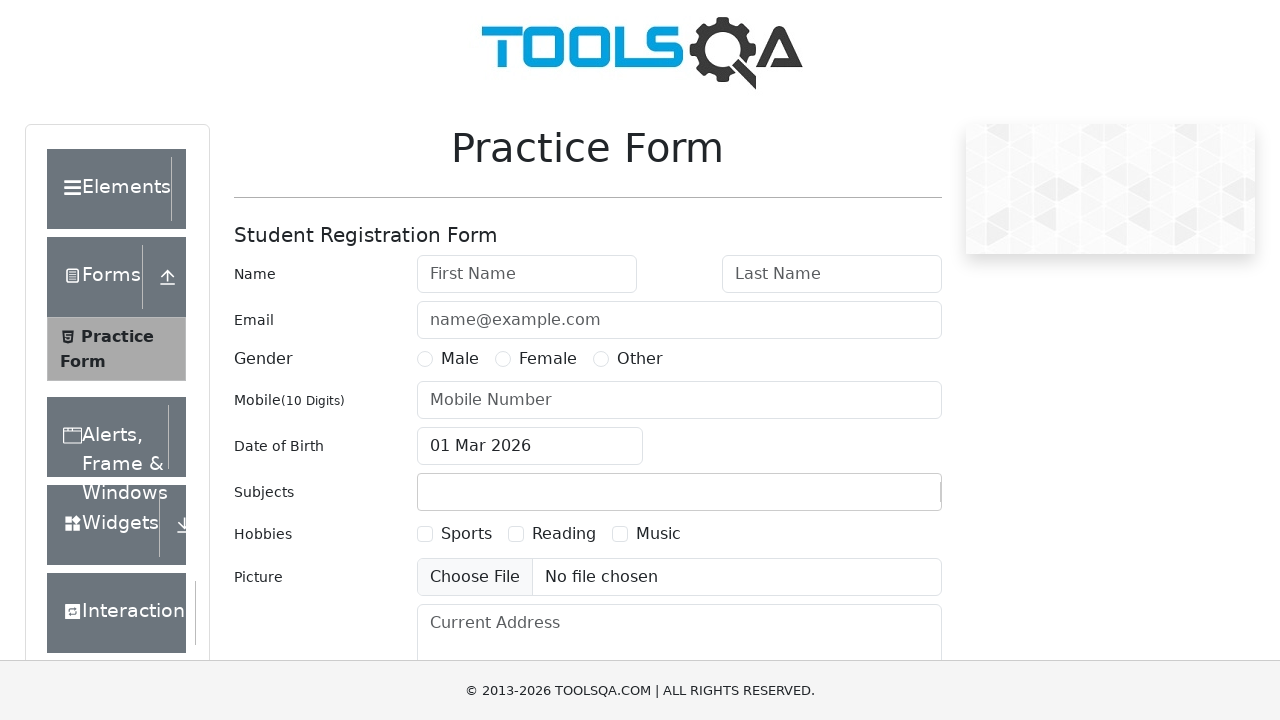

Scrolled first name field into view
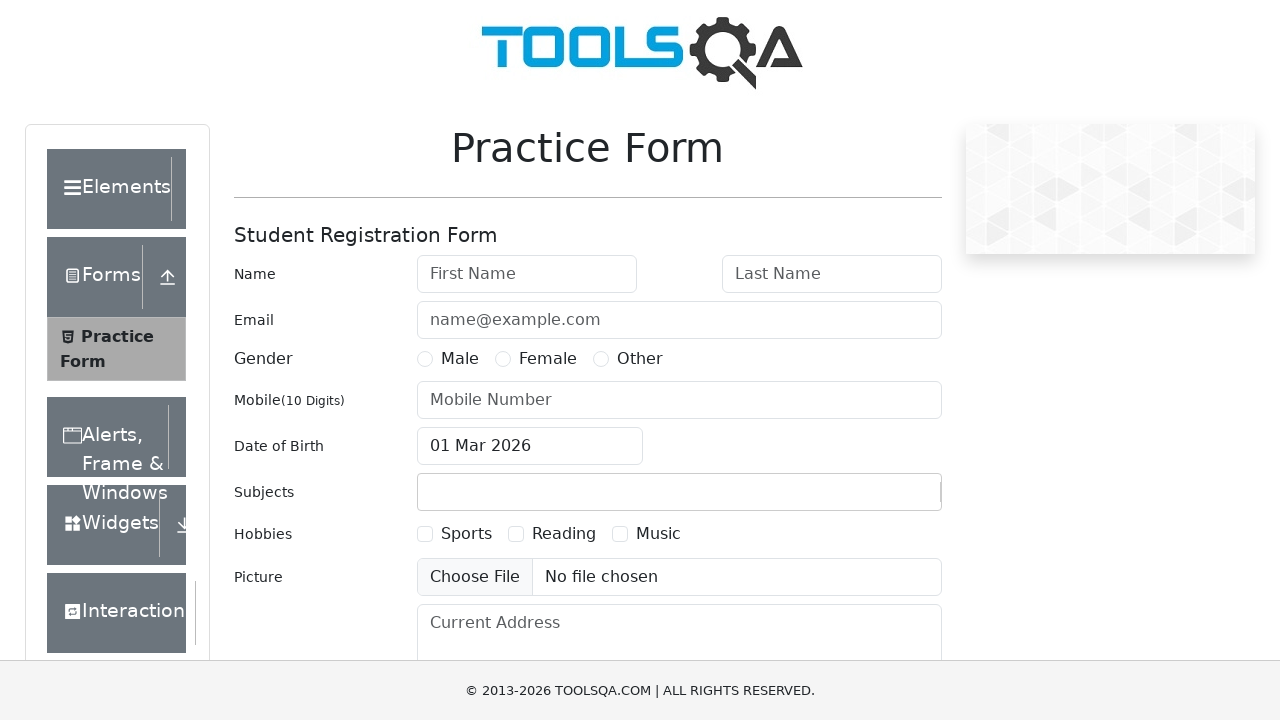

Filled first name field with 'Irina' on #firstName
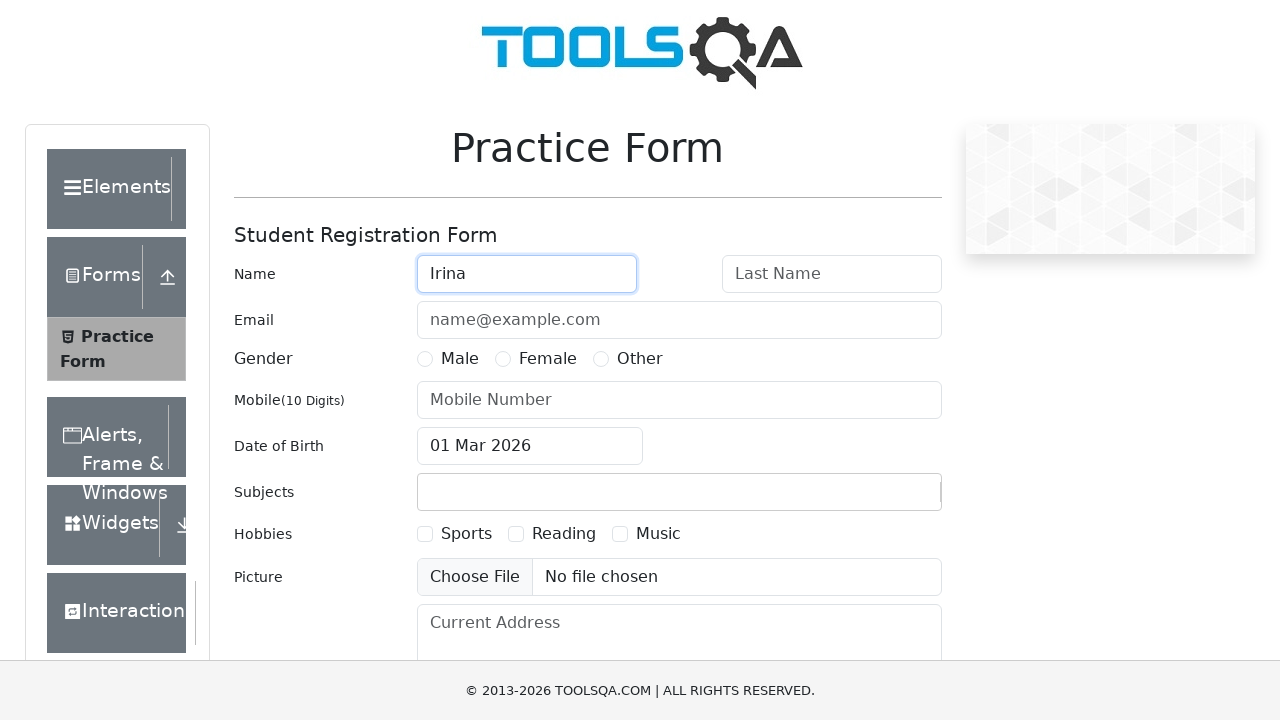

Scrolled last name field into view
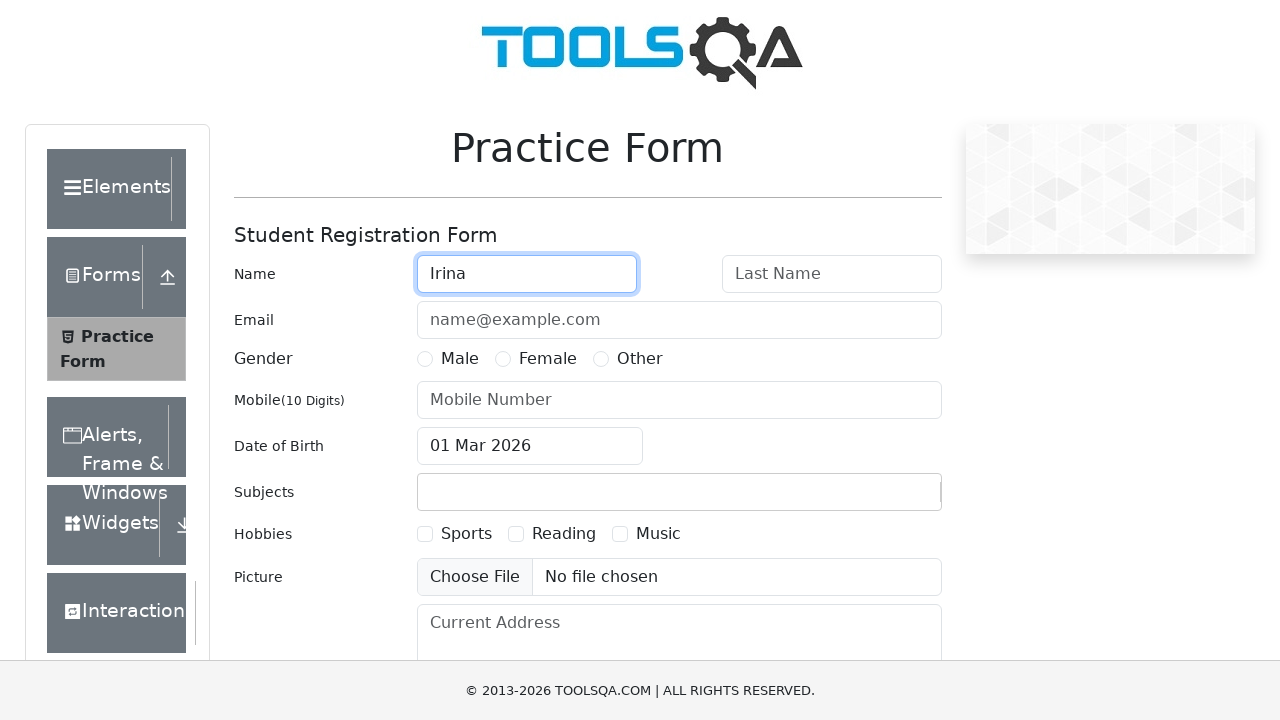

Filled last name field with 'Kuperman' on #lastName
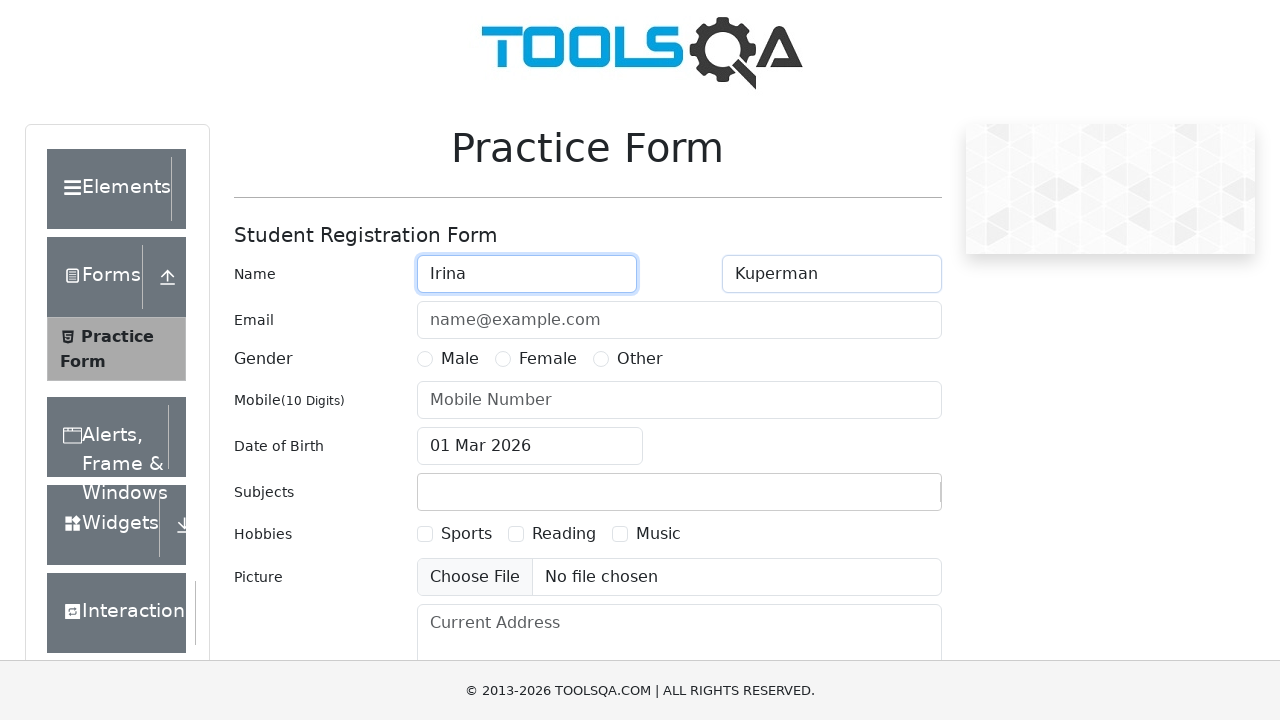

Scrolled email field into view
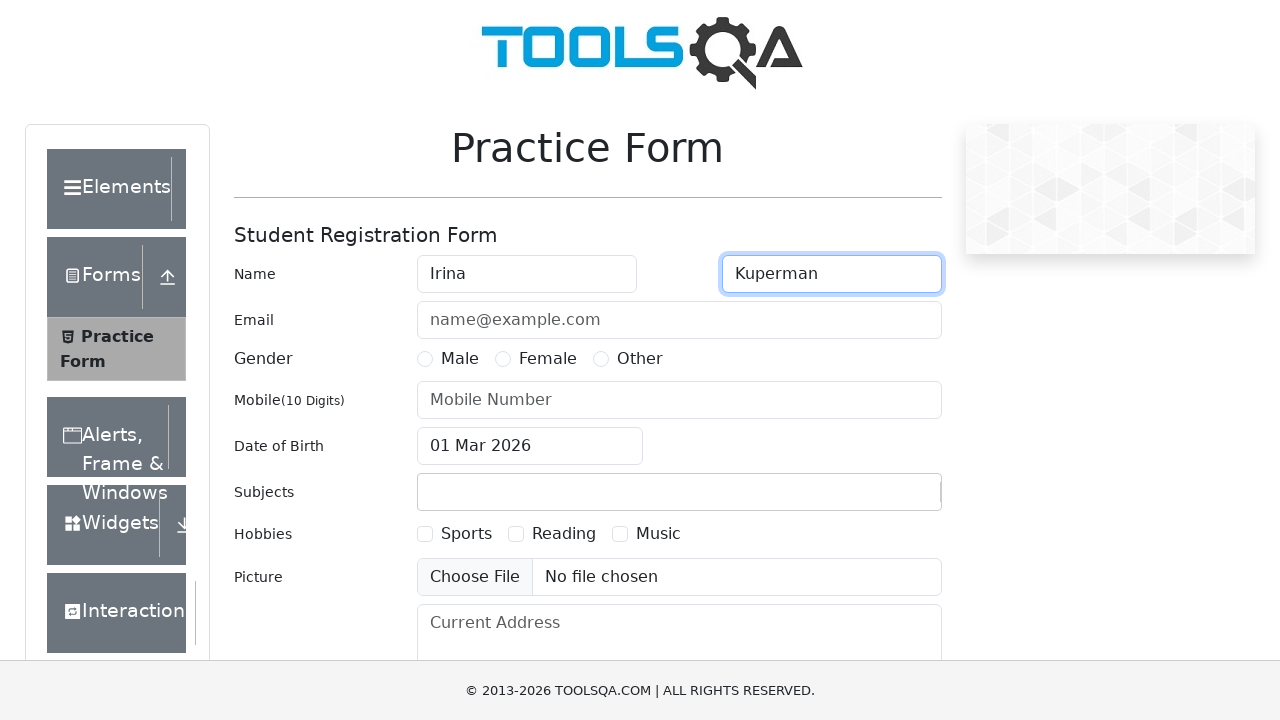

Filled email field with 'ama@ama.com' on #userEmail
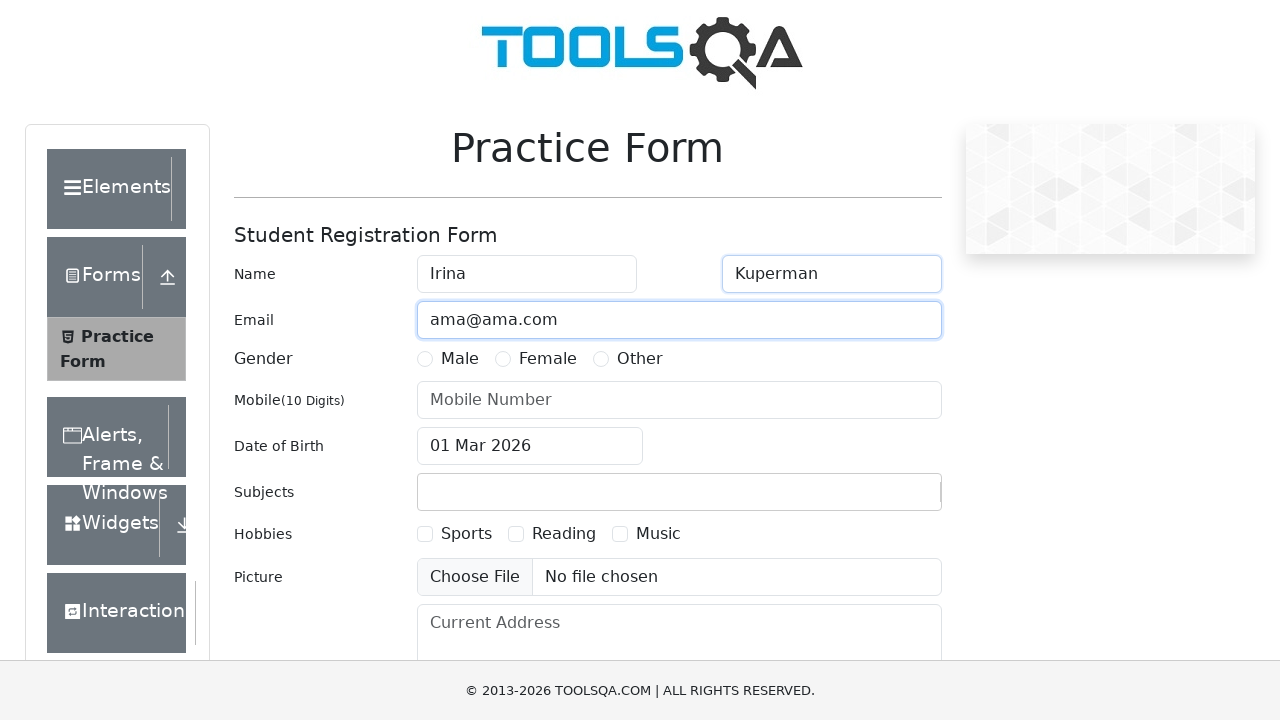

Scrolled gender (Female) option into view
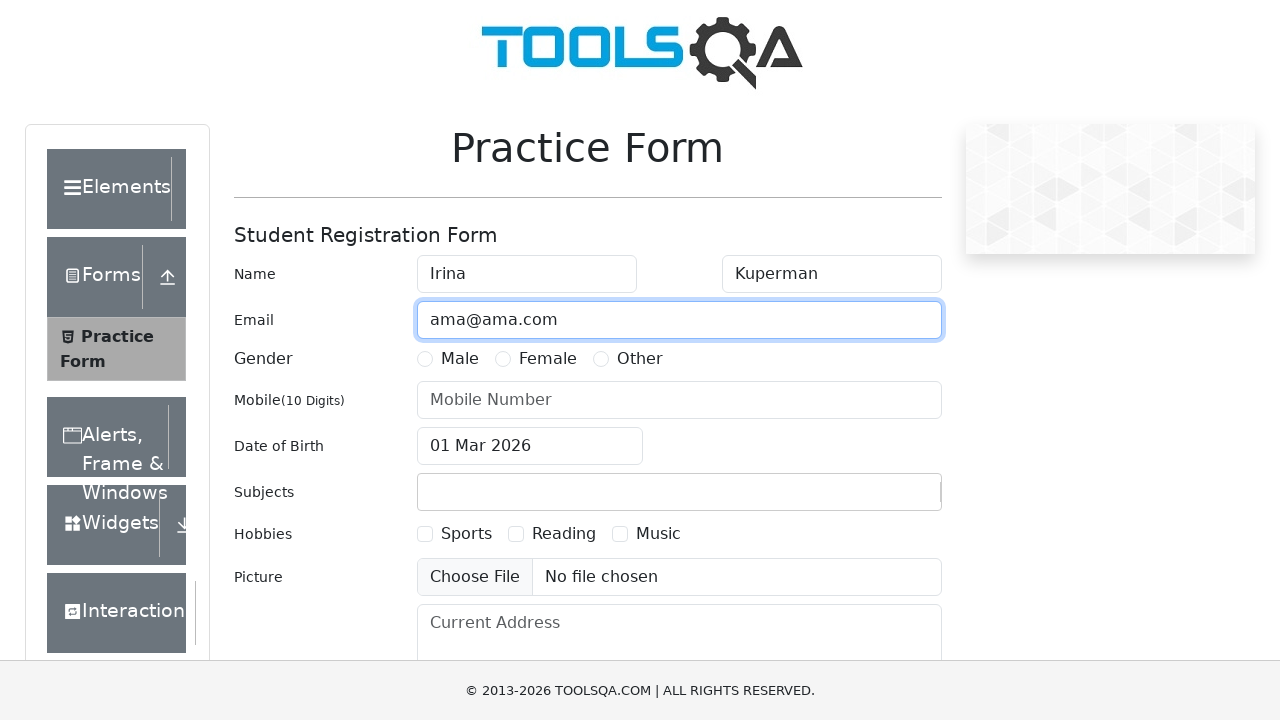

Selected Female gender option at (548, 359) on label[for='gender-radio-2']
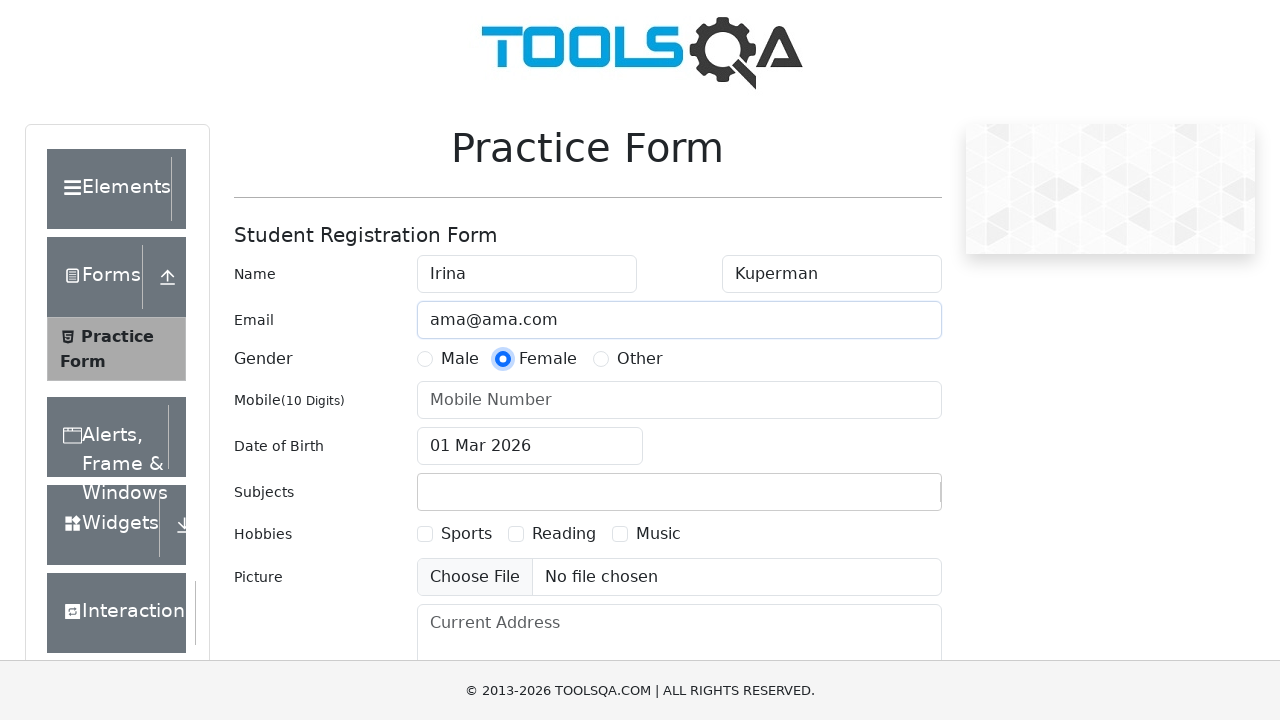

Scrolled phone number field into view
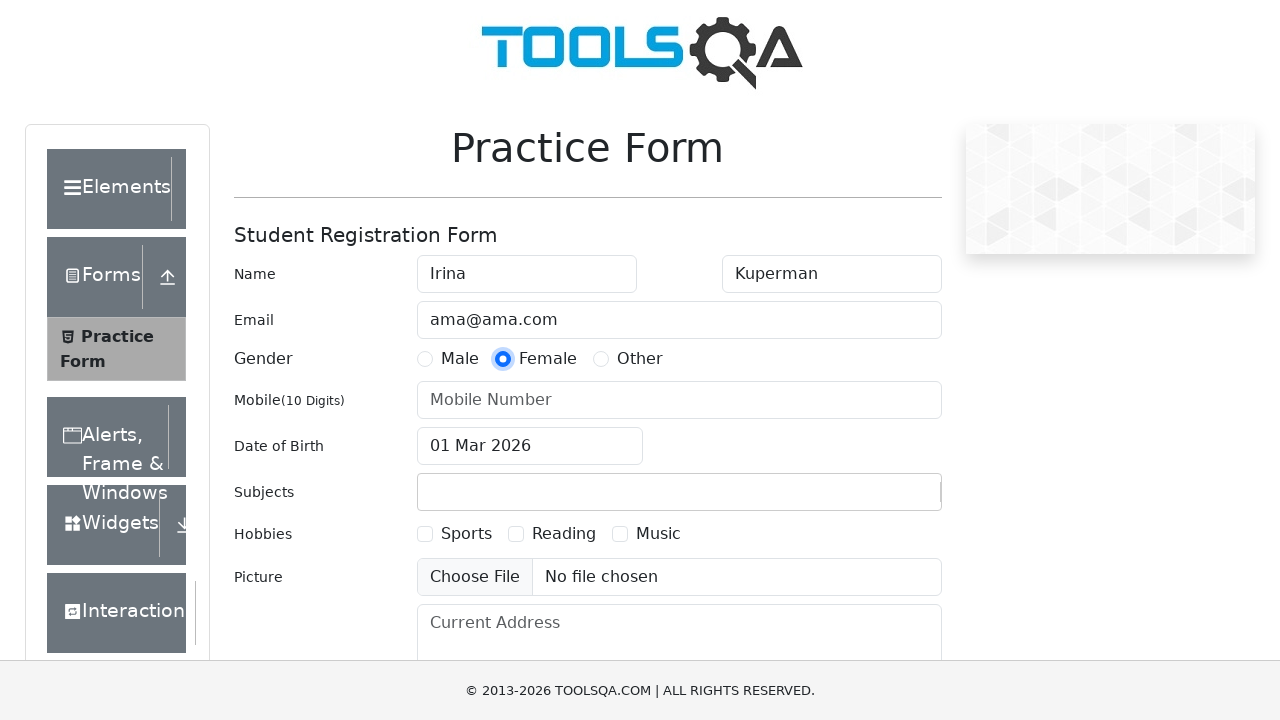

Filled phone number field with '1234567890' on #userNumber
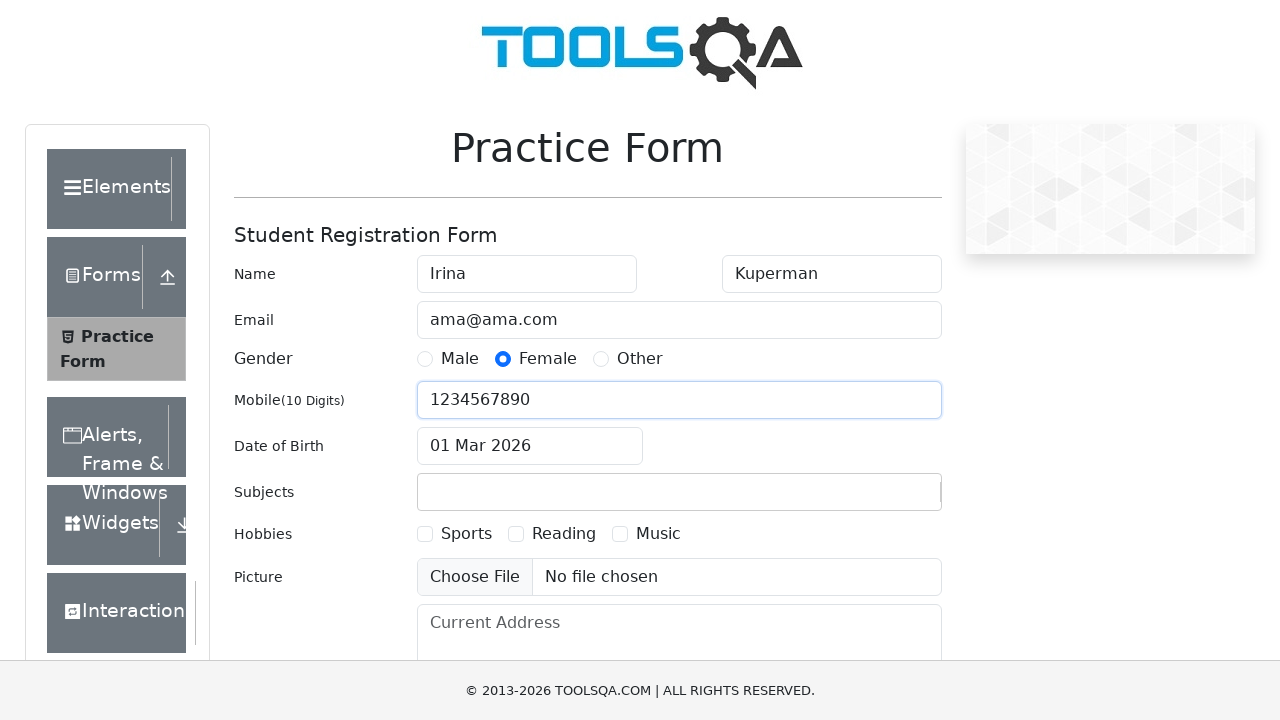

Scrolled submit button into view
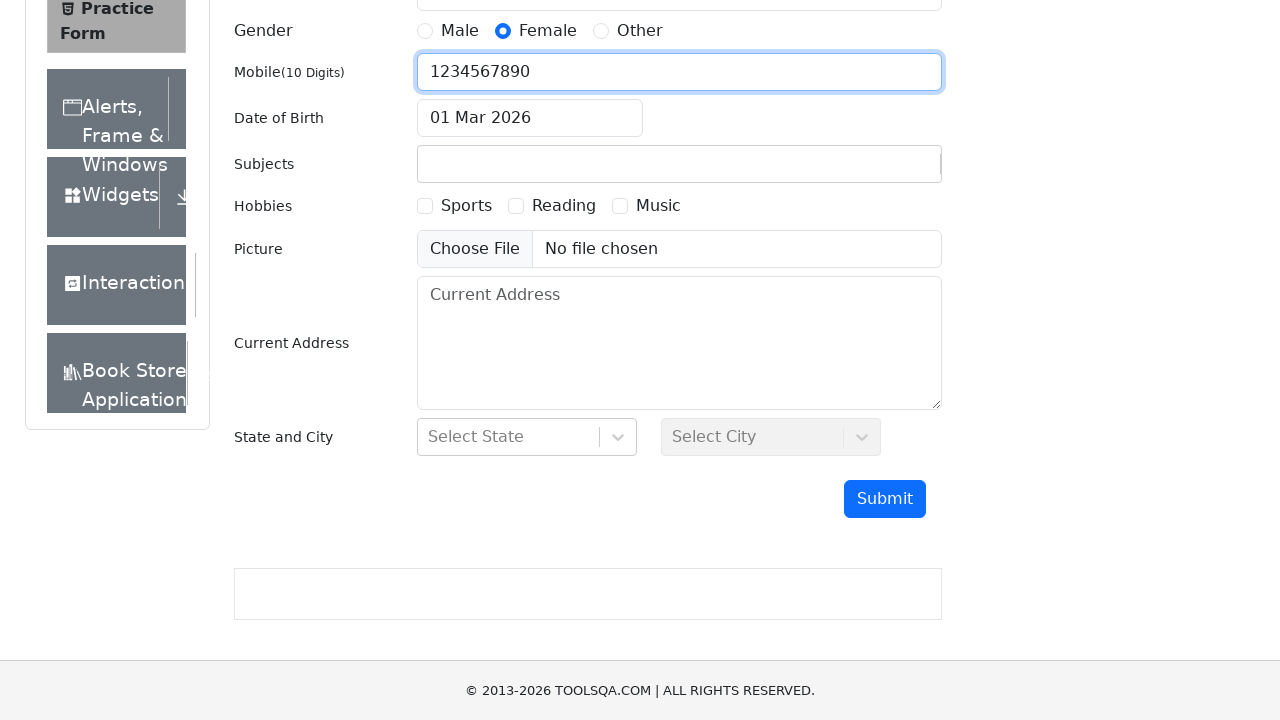

Clicked submit button to submit the form at (885, 499) on #submit
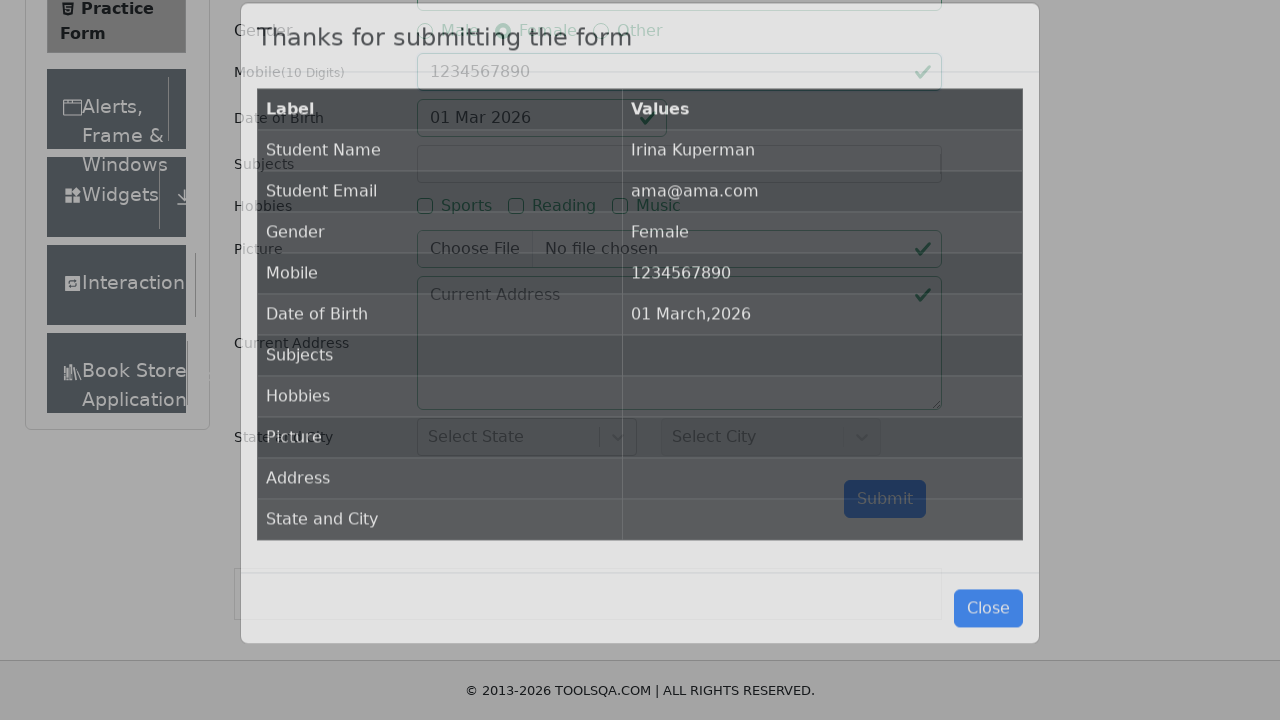

Confirmation modal appeared after form submission
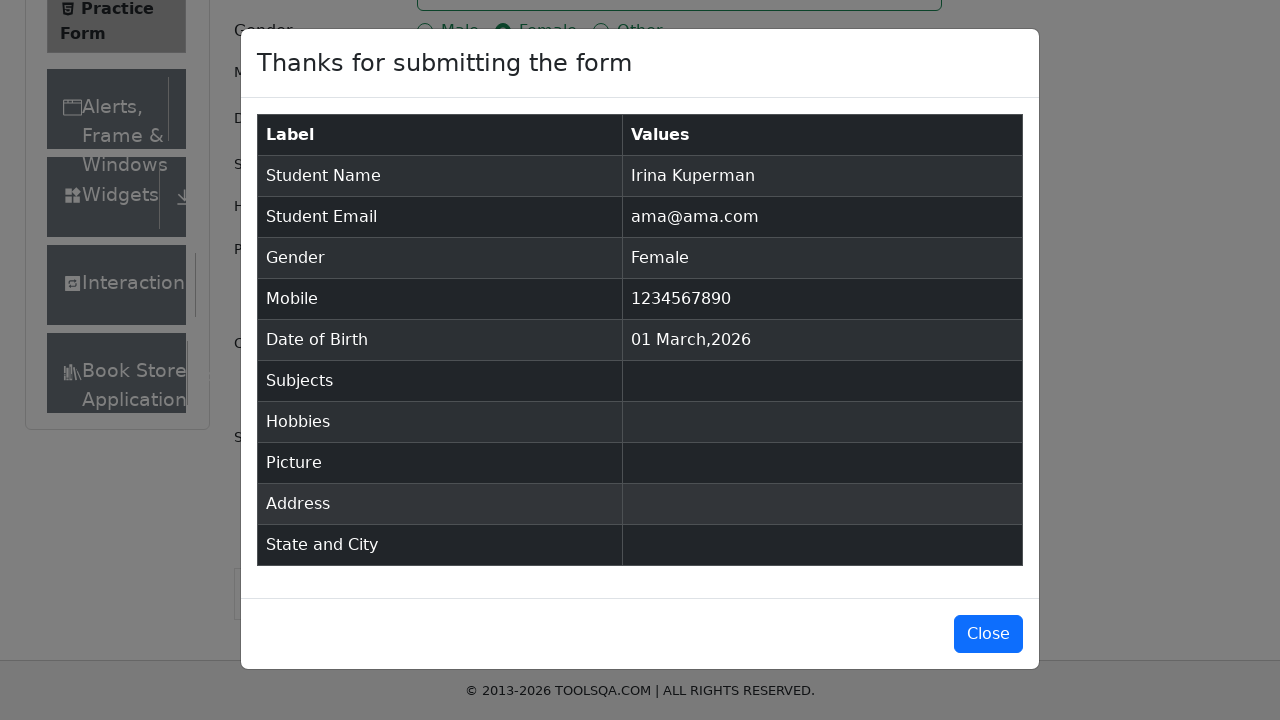

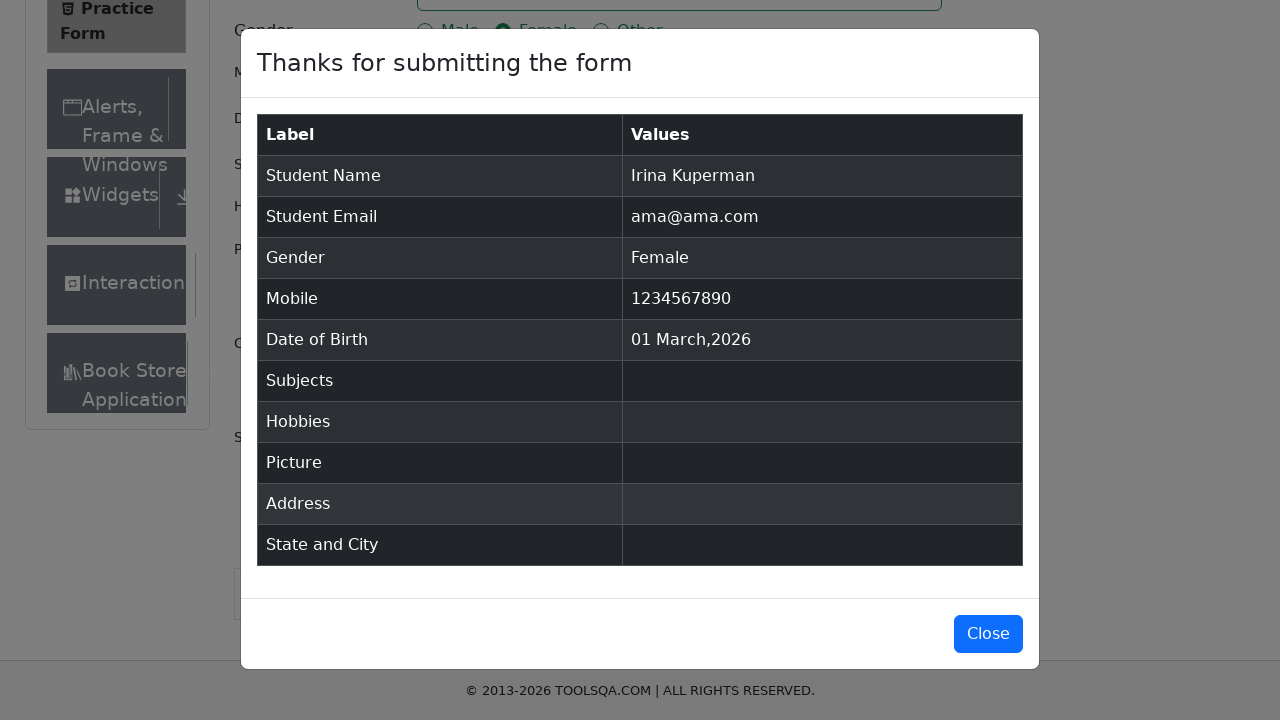